Tests file upload functionality by selecting a file using the file input element and clicking the upload/submit button on the Heroku test application.

Starting URL: https://the-internet.herokuapp.com/upload

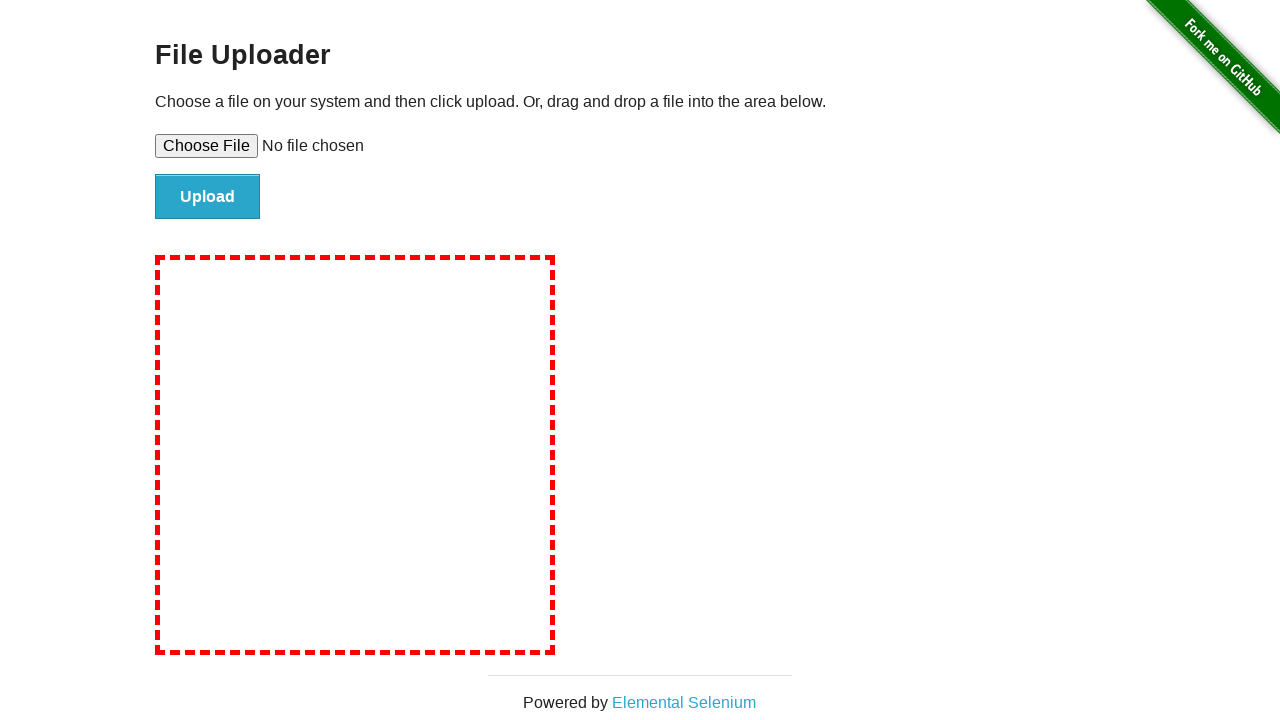

Created temporary test file for upload
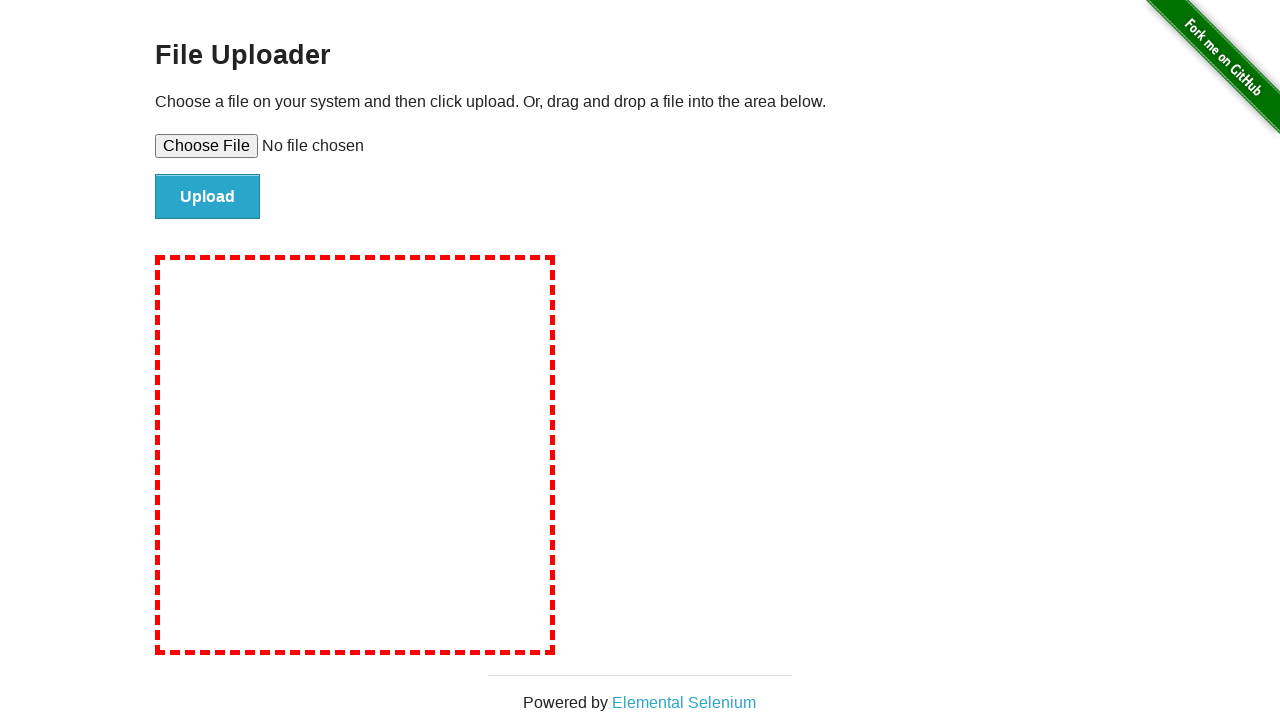

Selected test file using file input element
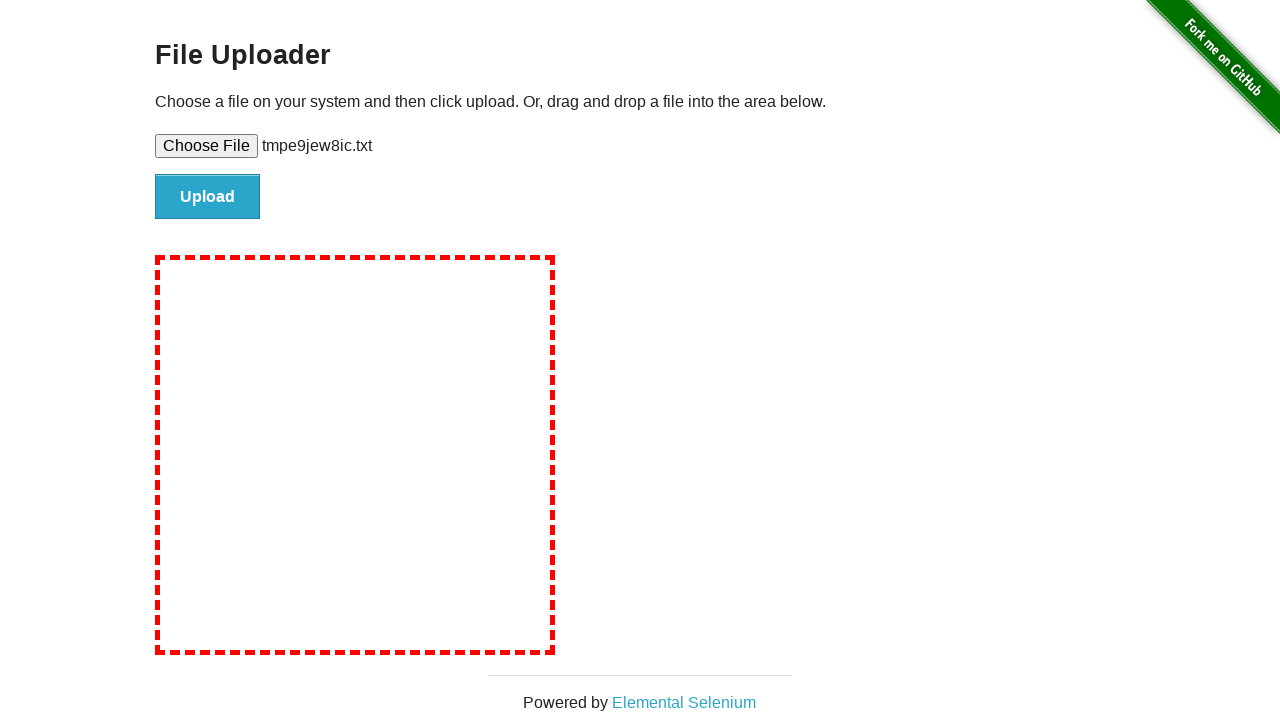

Clicked upload/submit button at (208, 197) on input#file-submit
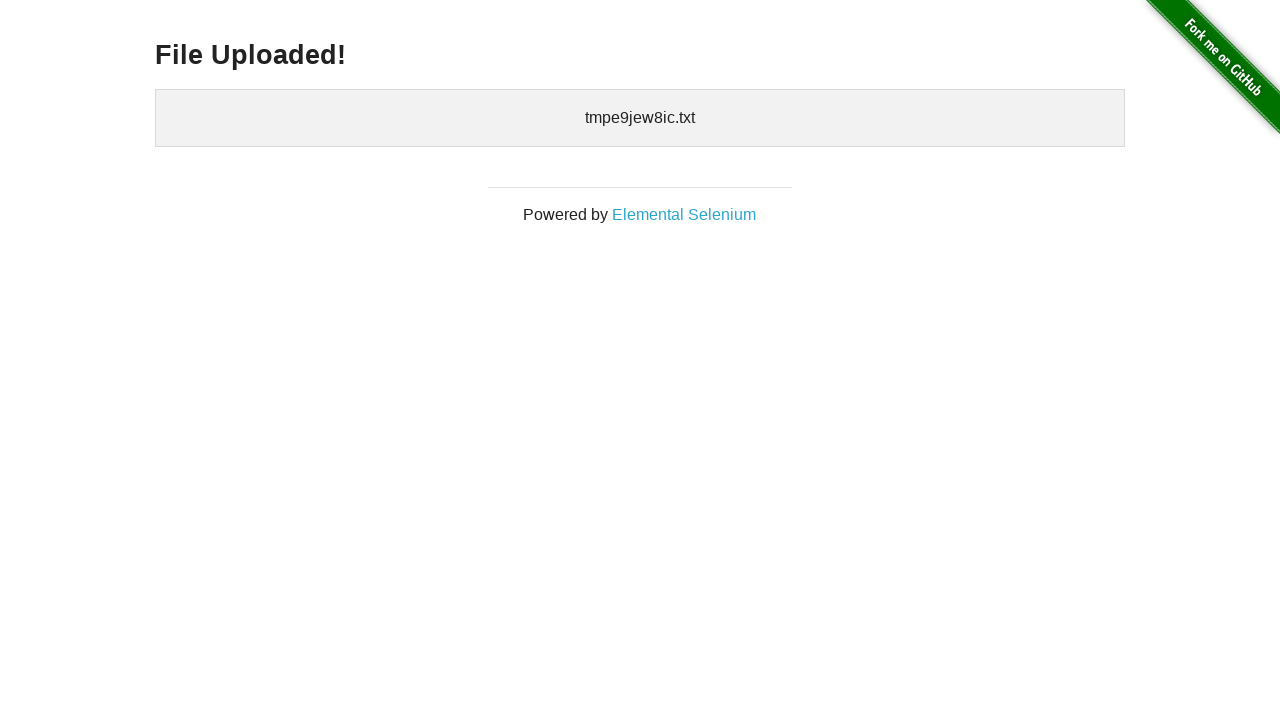

Upload confirmation page loaded
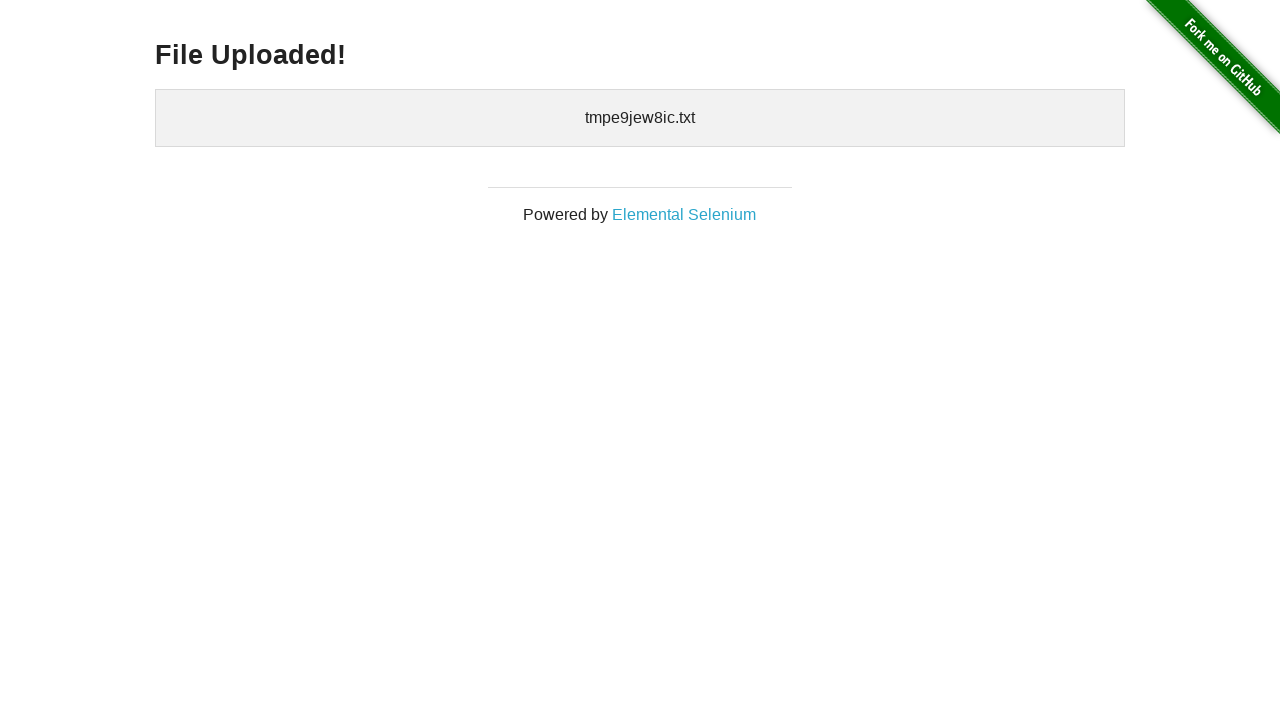

Cleaned up temporary test file
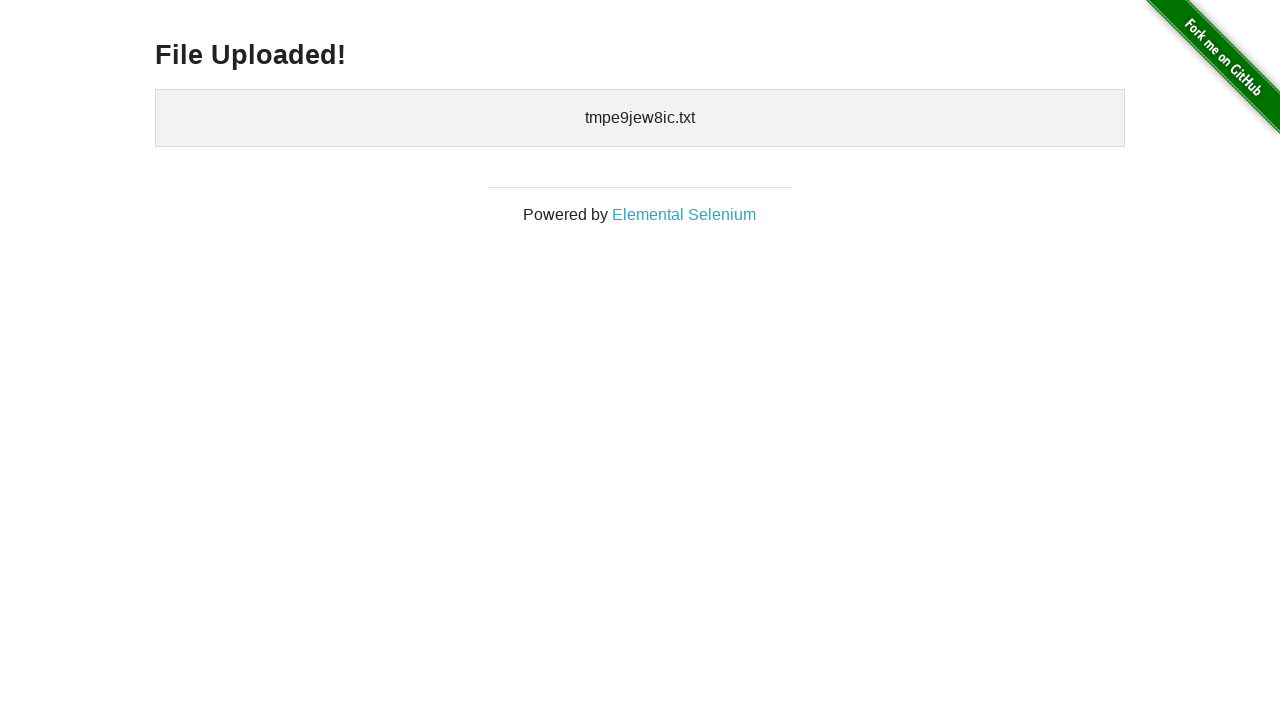

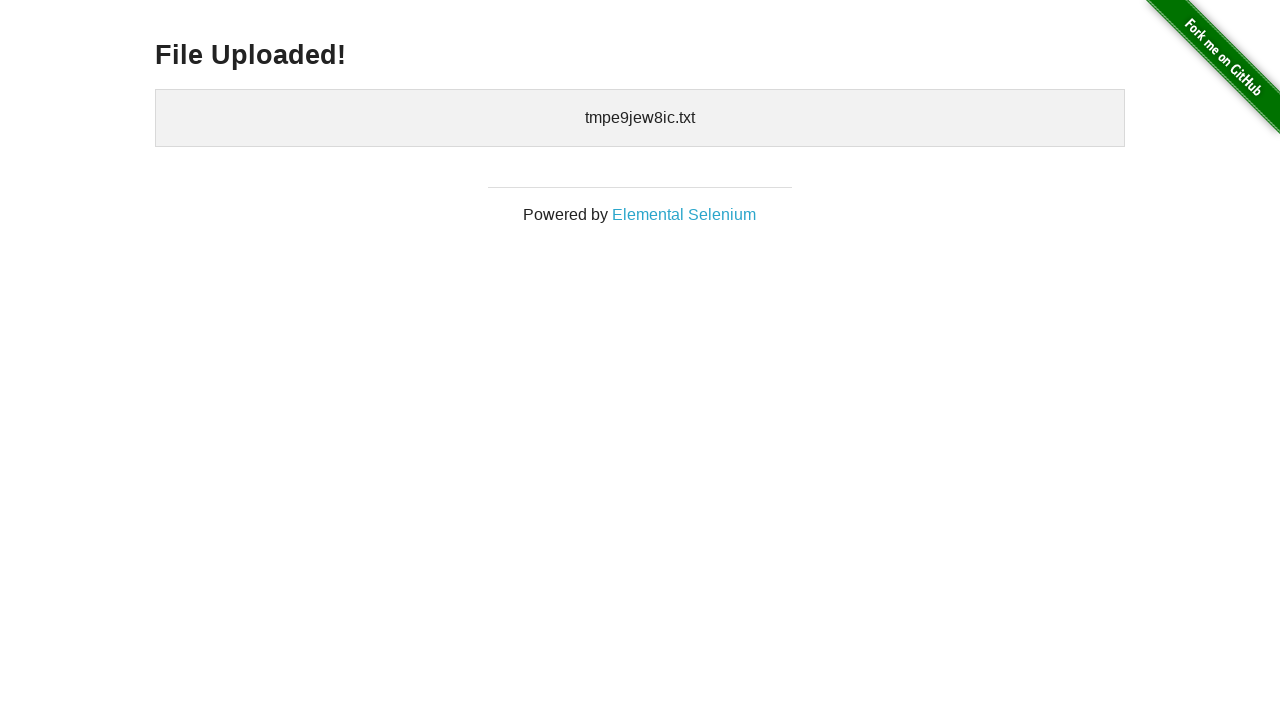